Tests the Indian Railways website by searching for trains between two stations and verifying the train list display

Starting URL: https://erail.in/

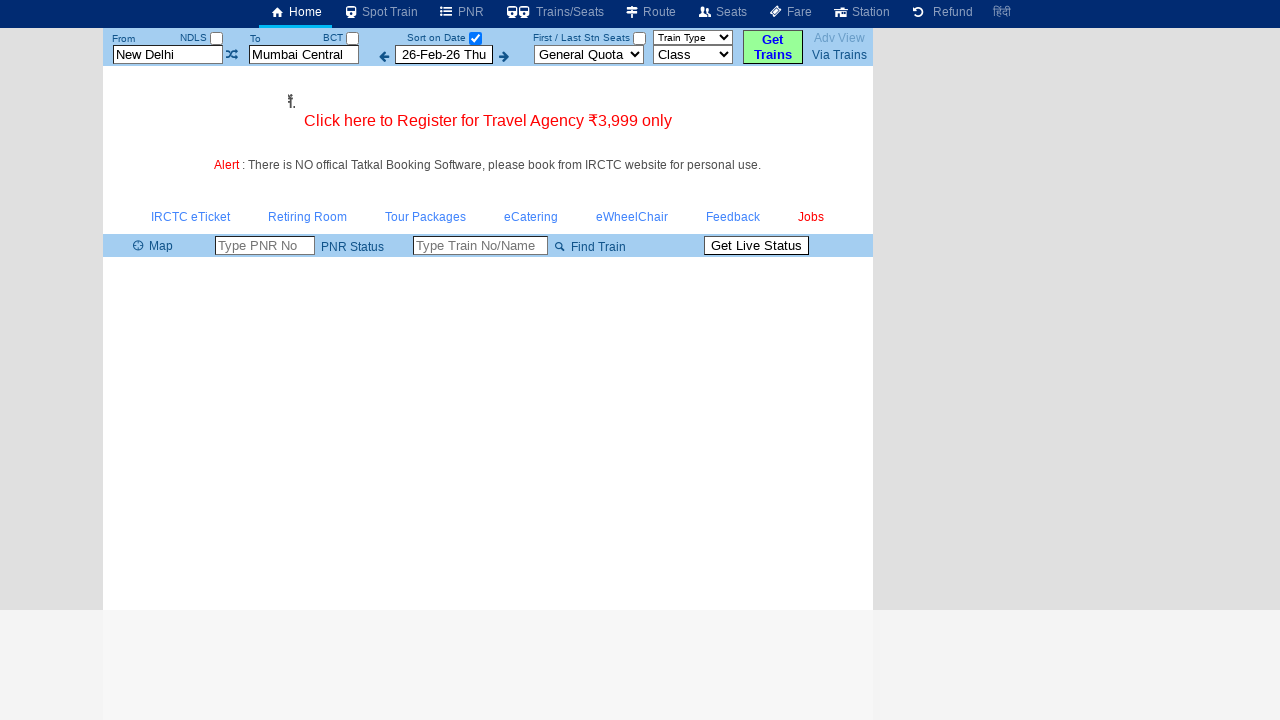

Cleared departure station field on #txtStationFrom
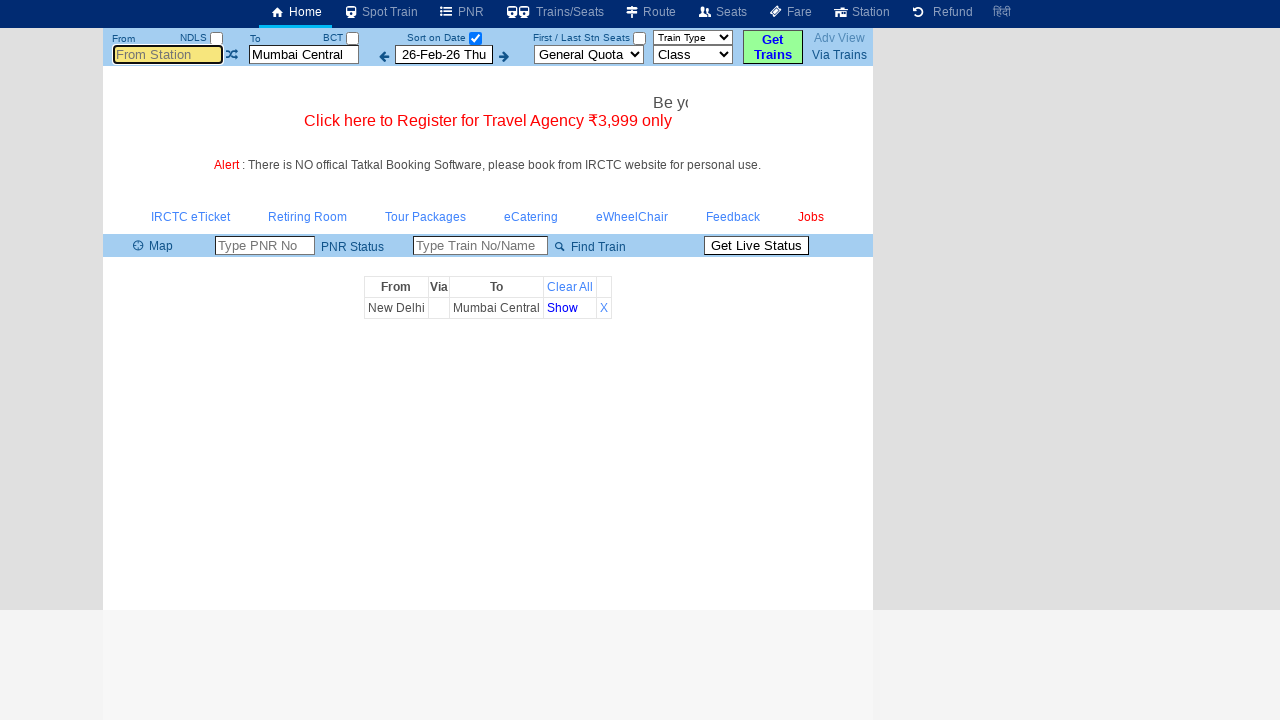

Entered 'MAS' in departure station field on #txtStationFrom
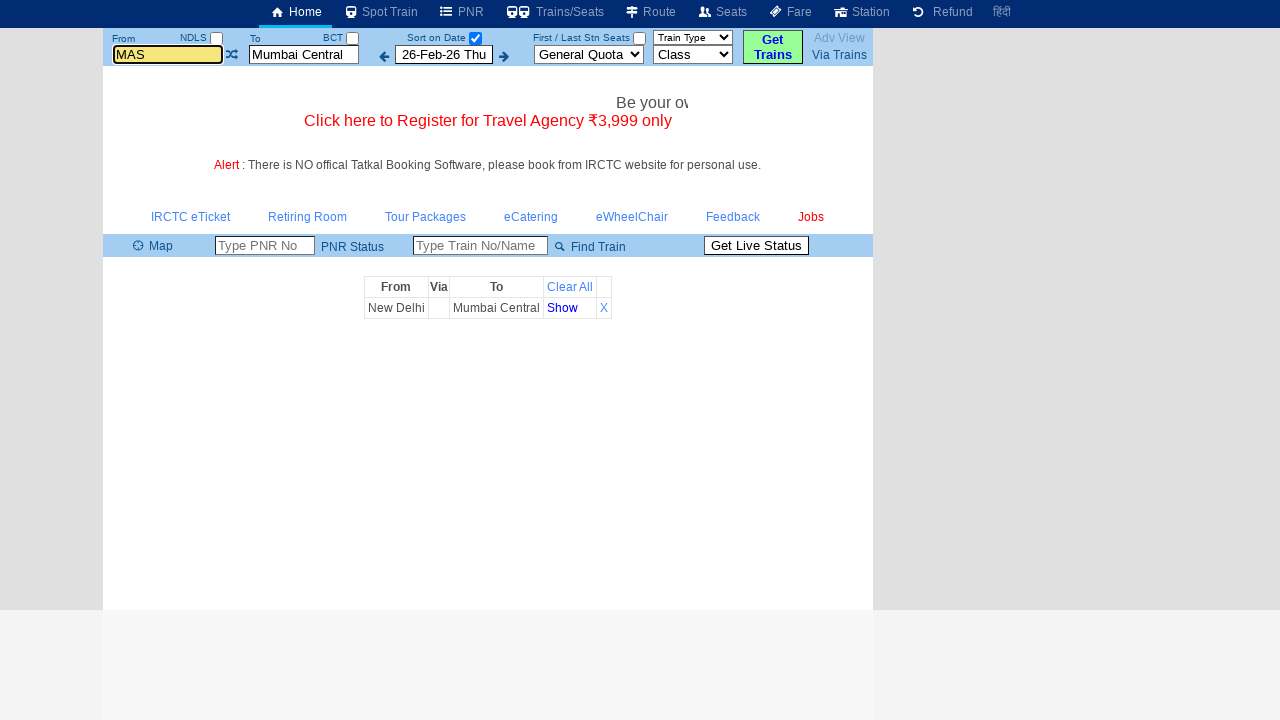

Pressed Enter to confirm departure station on #txtStationFrom
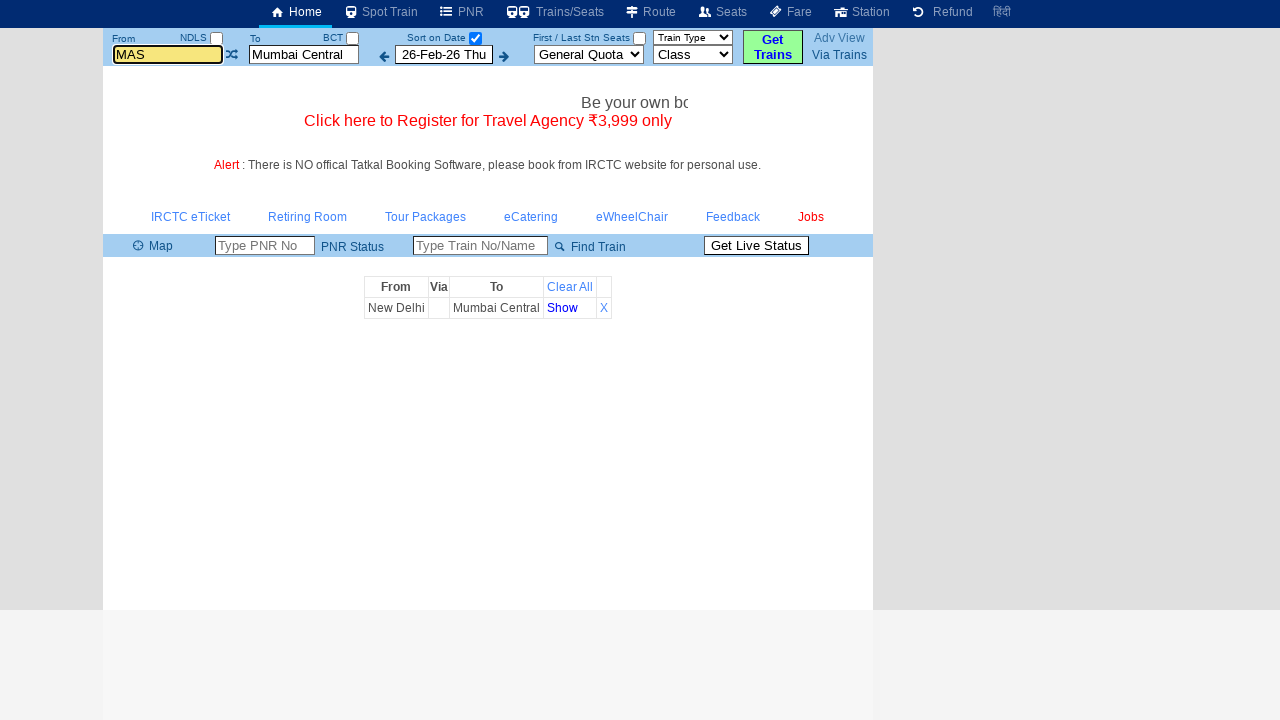

Cleared arrival station field on #txtStationTo
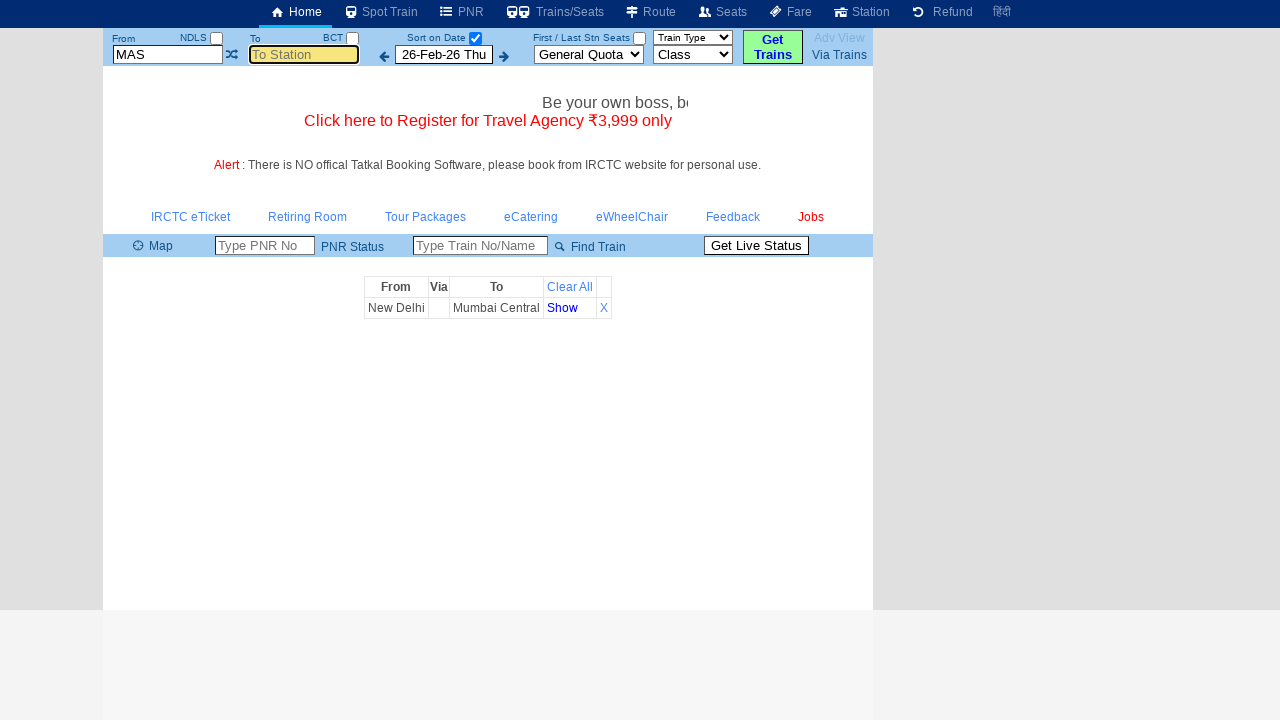

Entered 'MDU' in arrival station field on #txtStationTo
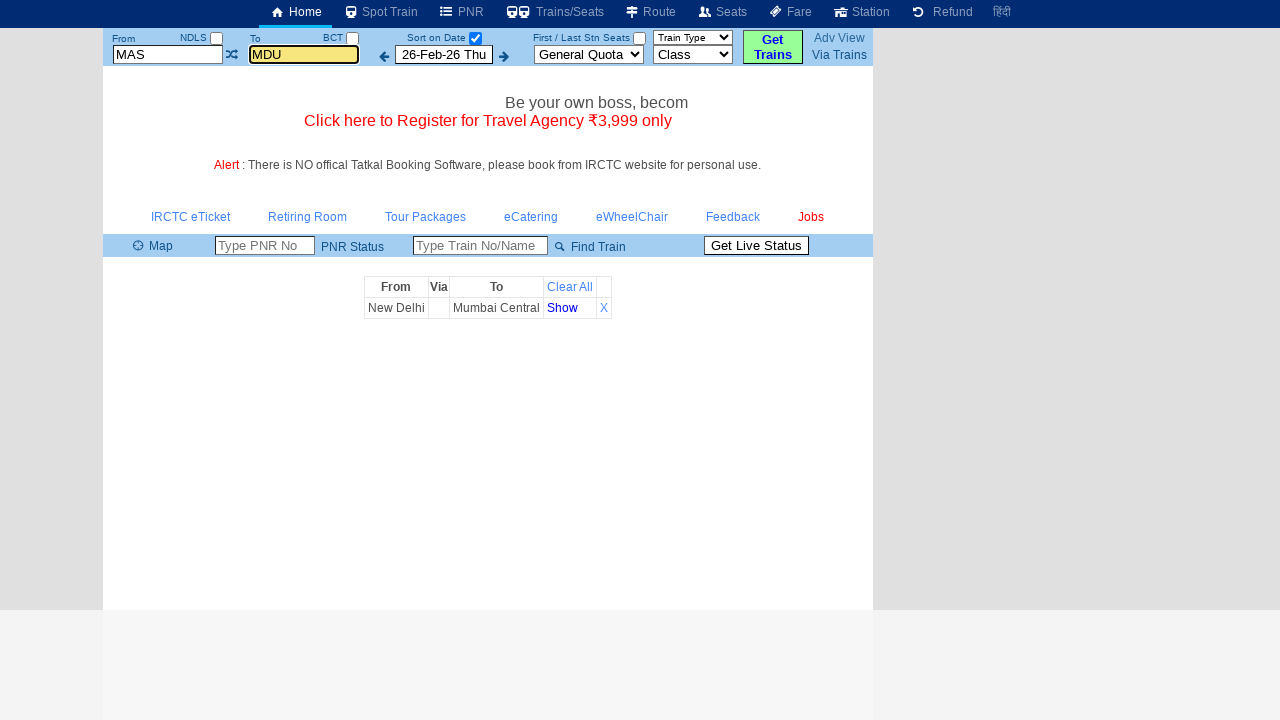

Pressed Enter to confirm arrival station on #txtStationTo
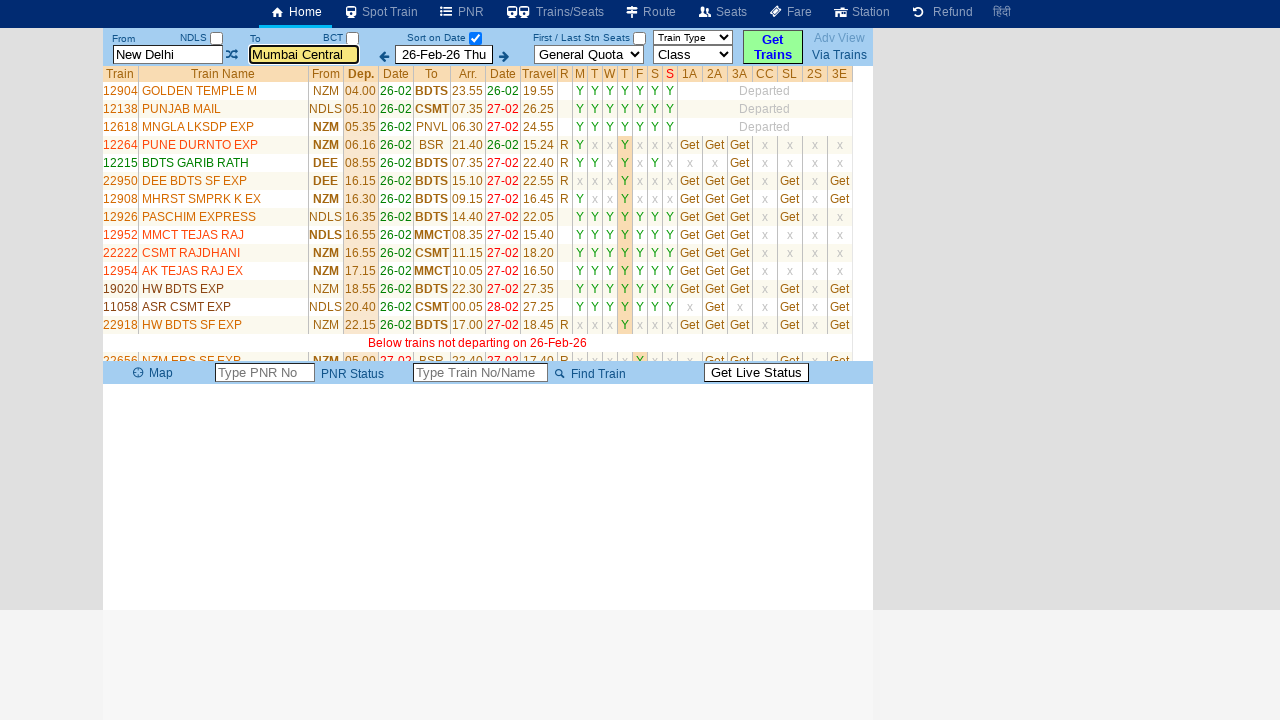

Unchecked the date selection checkbox to show all trains at (475, 38) on #chkSelectDateOnly
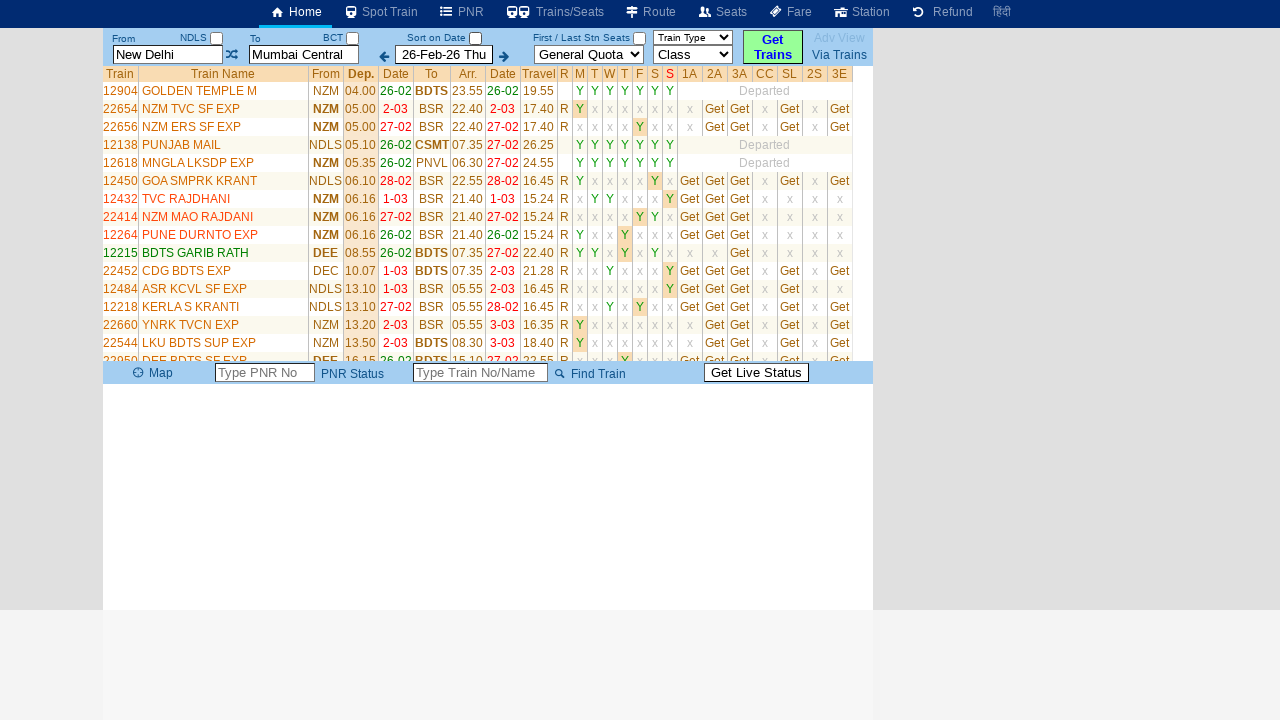

Train list table loaded successfully
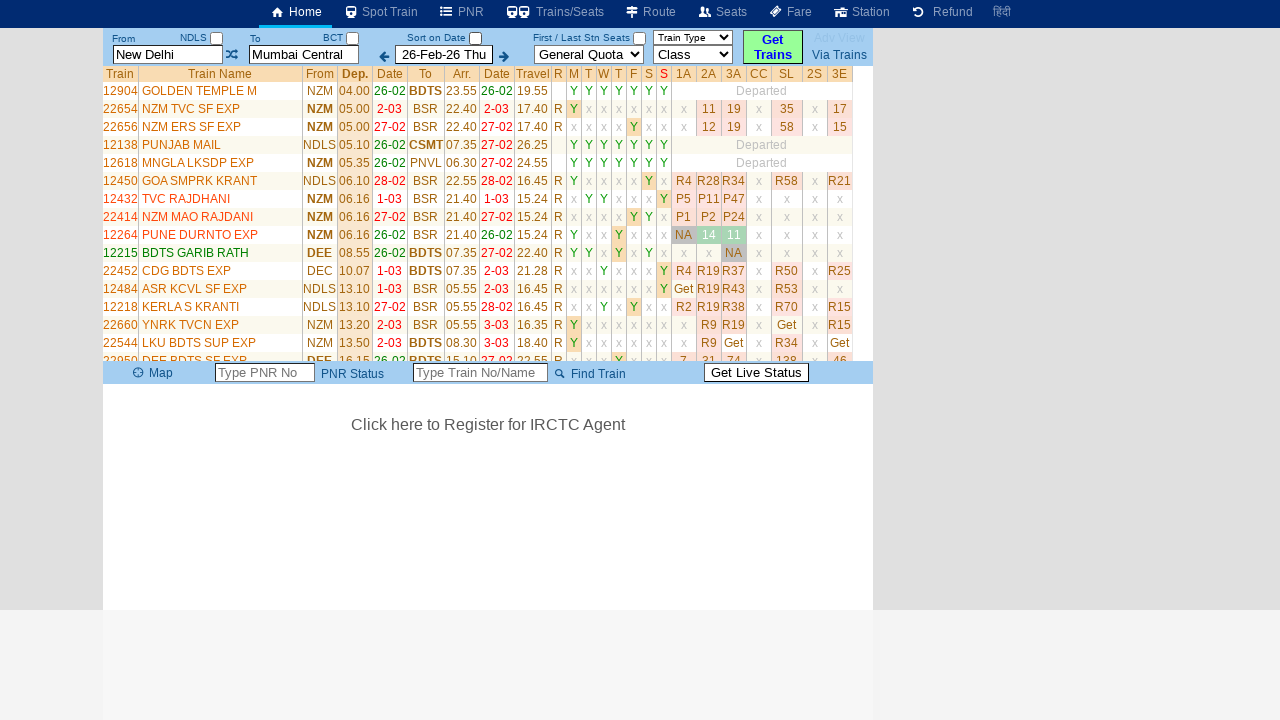

Verified train list contains 35 rows with results
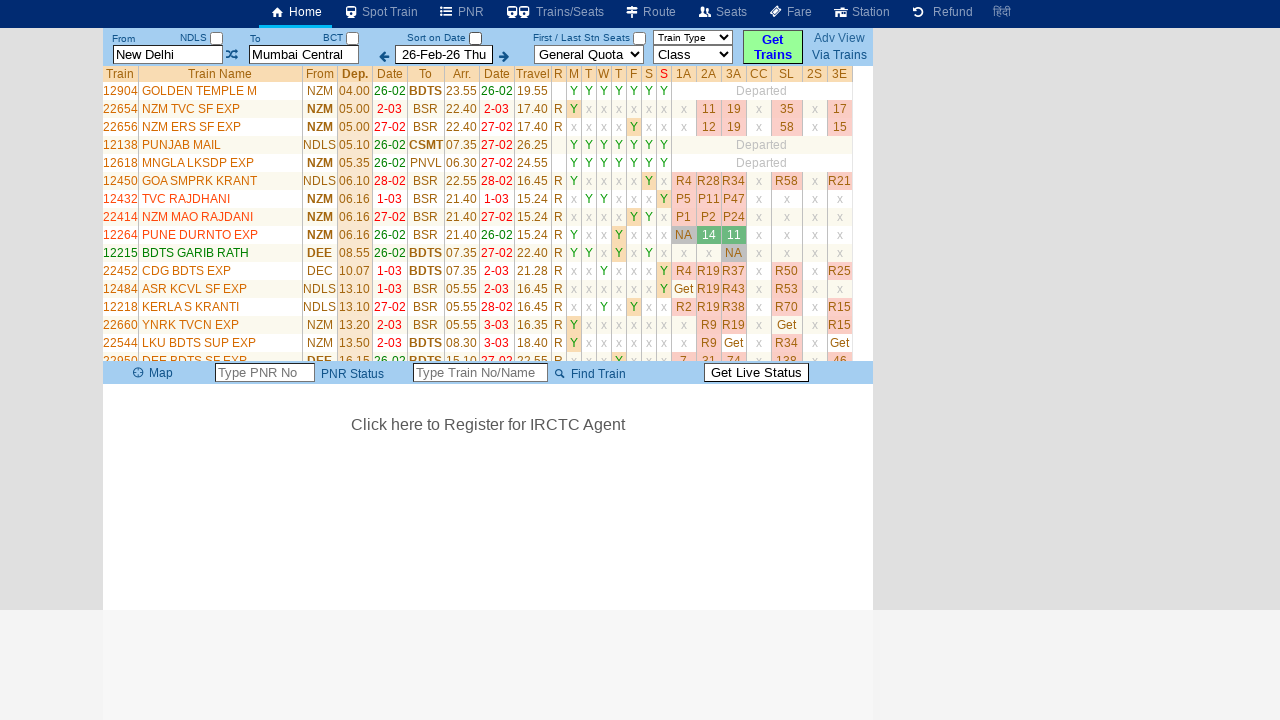

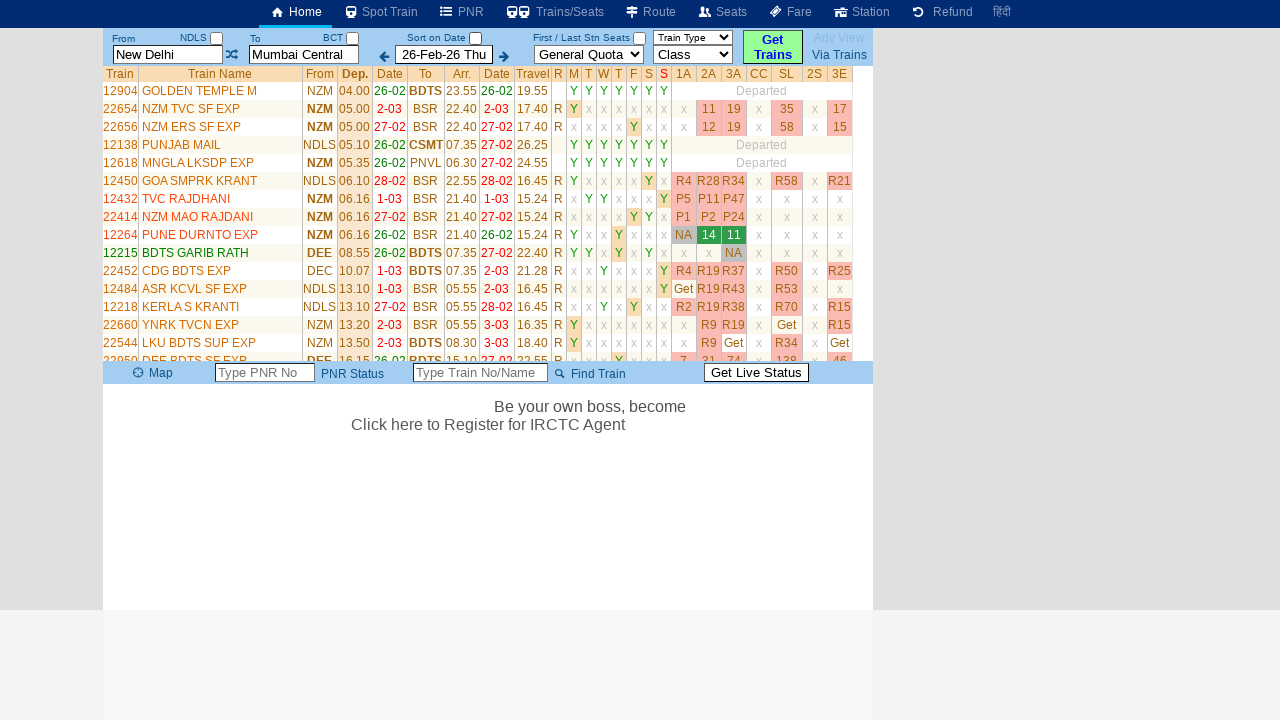